Tests table sorting by clicking the Due column header and verifying the column values are sorted in ascending order

Starting URL: http://the-internet.herokuapp.com/tables

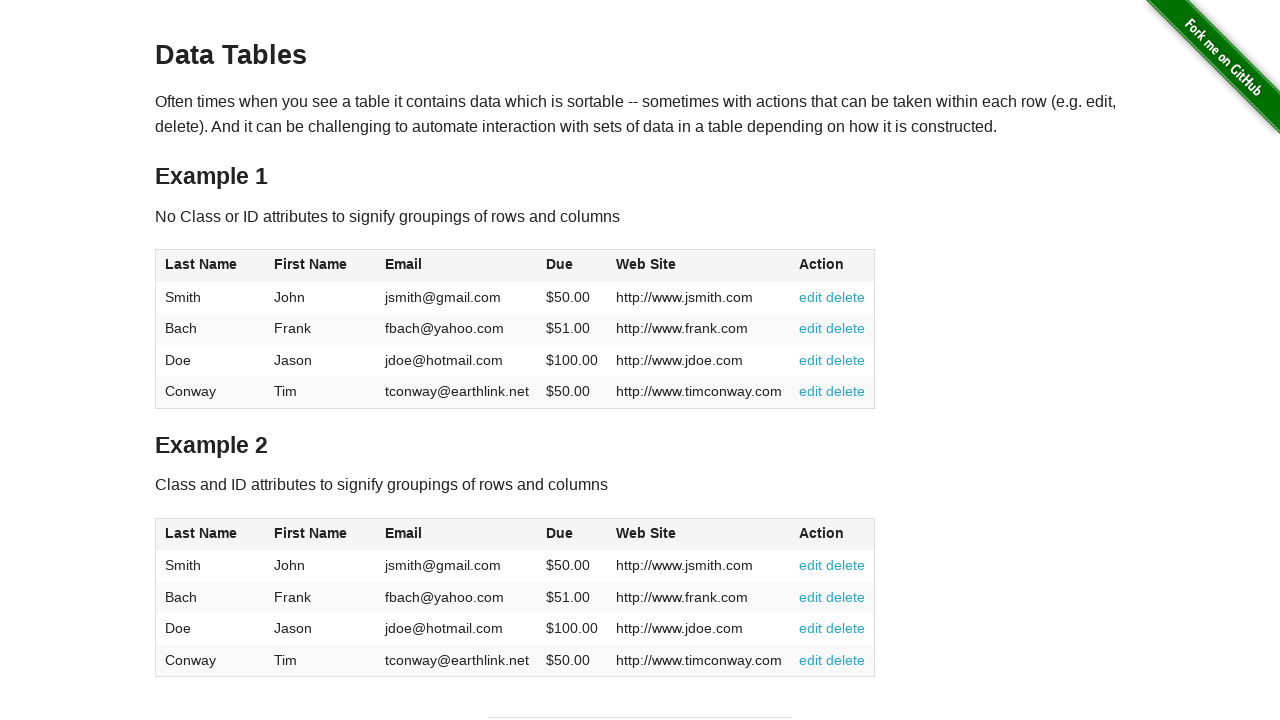

Clicked Due column header to sort ascending at (572, 266) on #table1 thead tr th:nth-of-type(4)
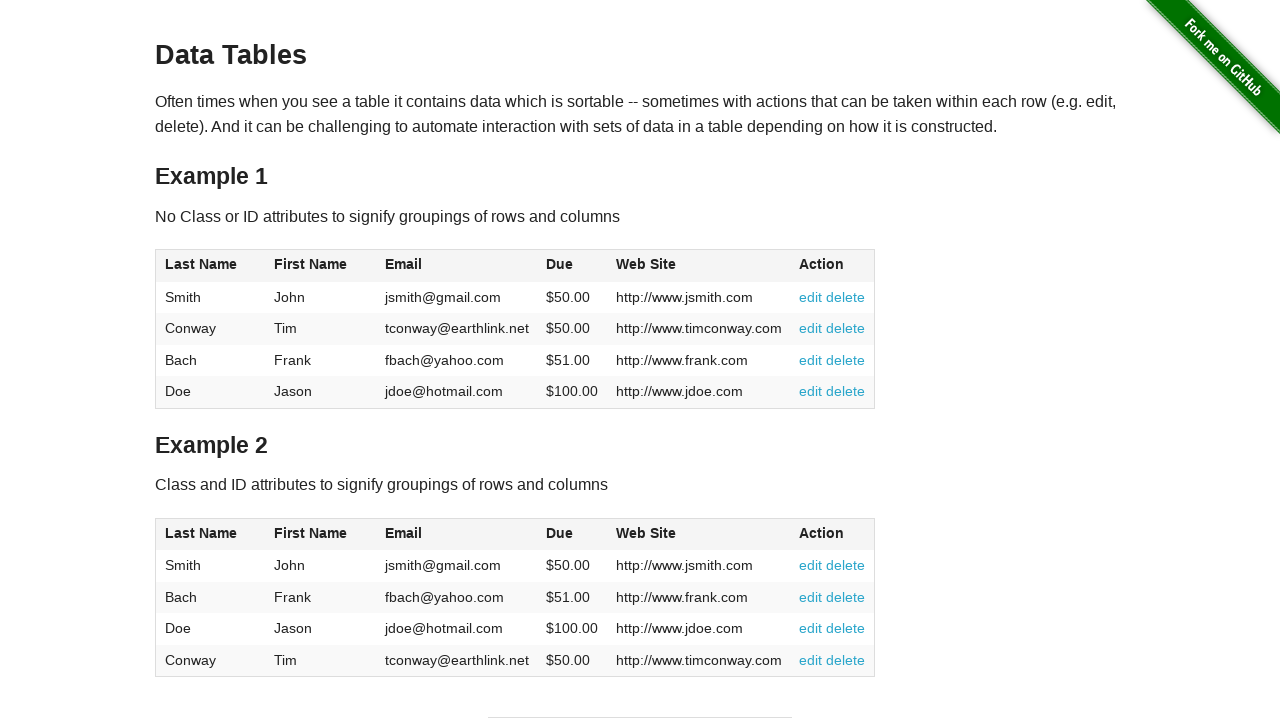

Verified table Due column cells are loaded
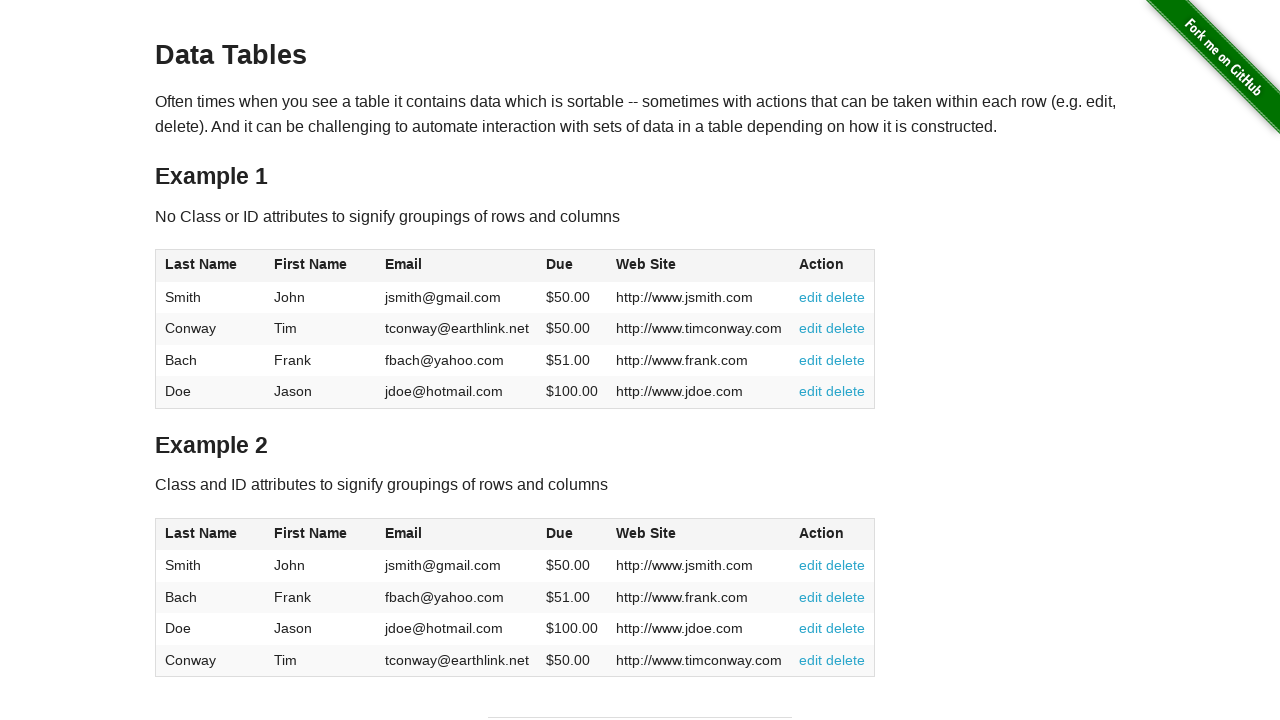

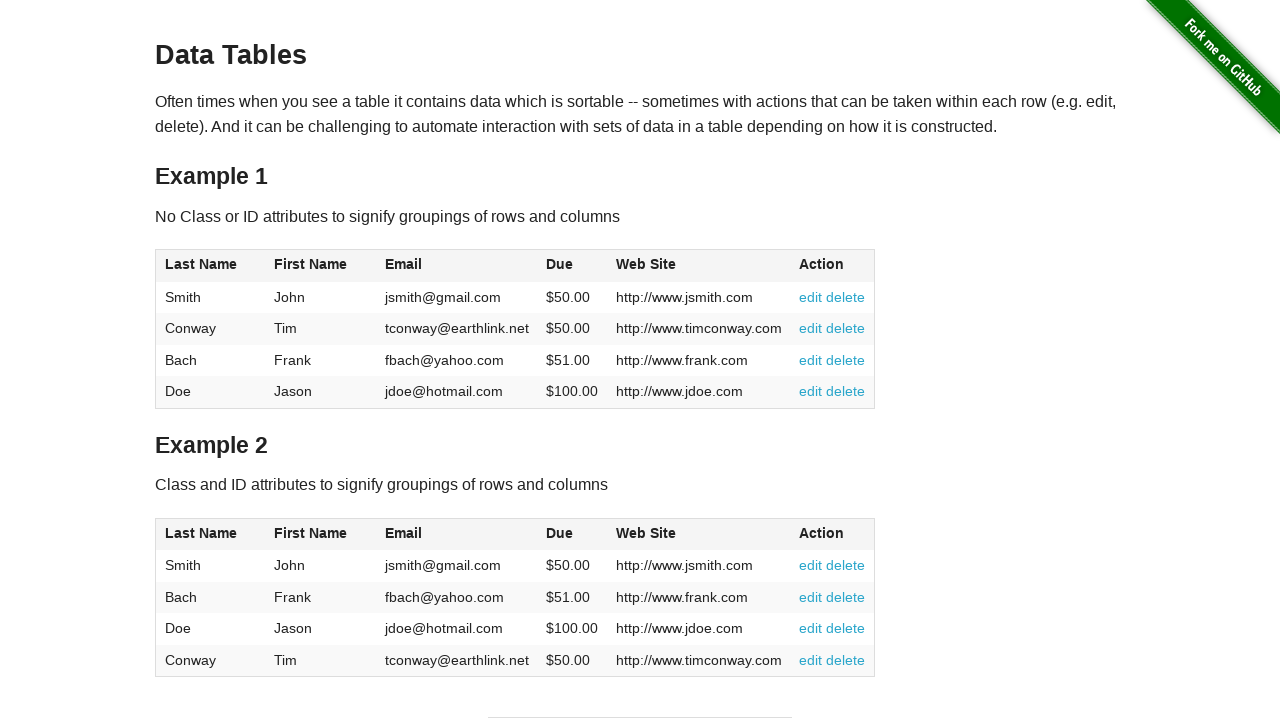